Simple test that navigates to Python.org and performs a basic assertion check

Starting URL: https://www.python.org/

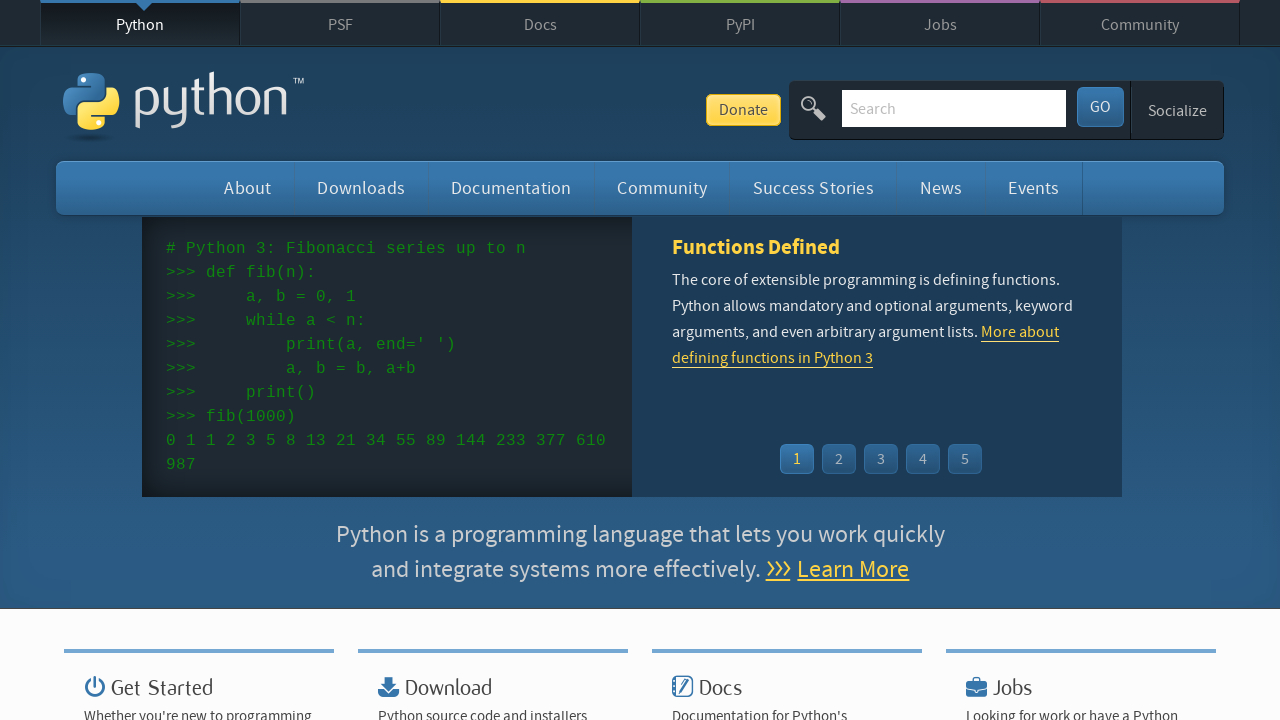

Navigated to https://www.python.org/
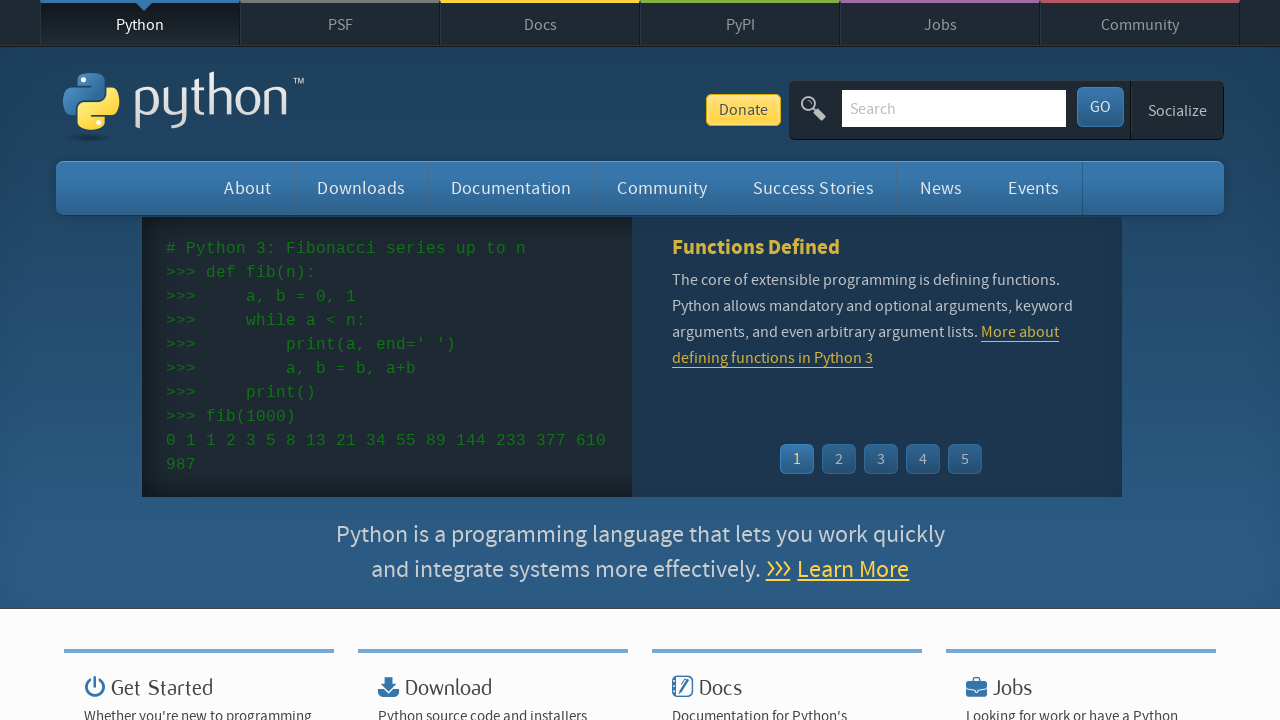

Verified page title is not empty
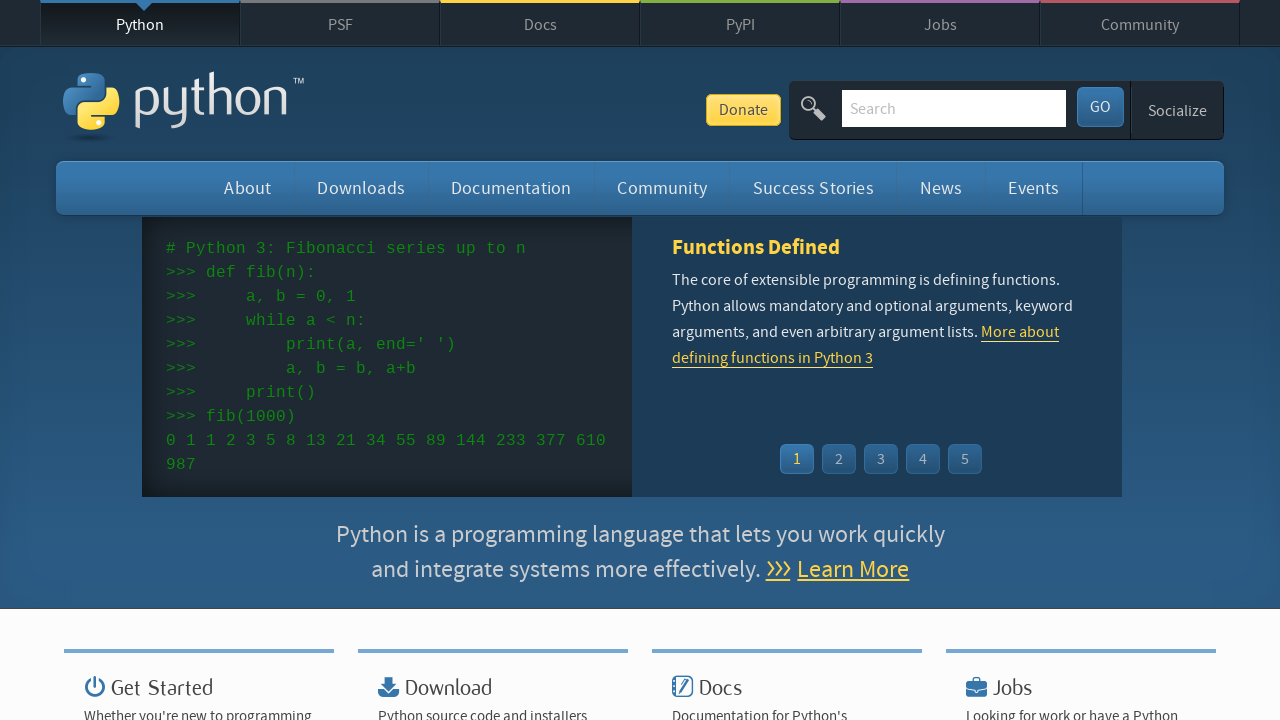

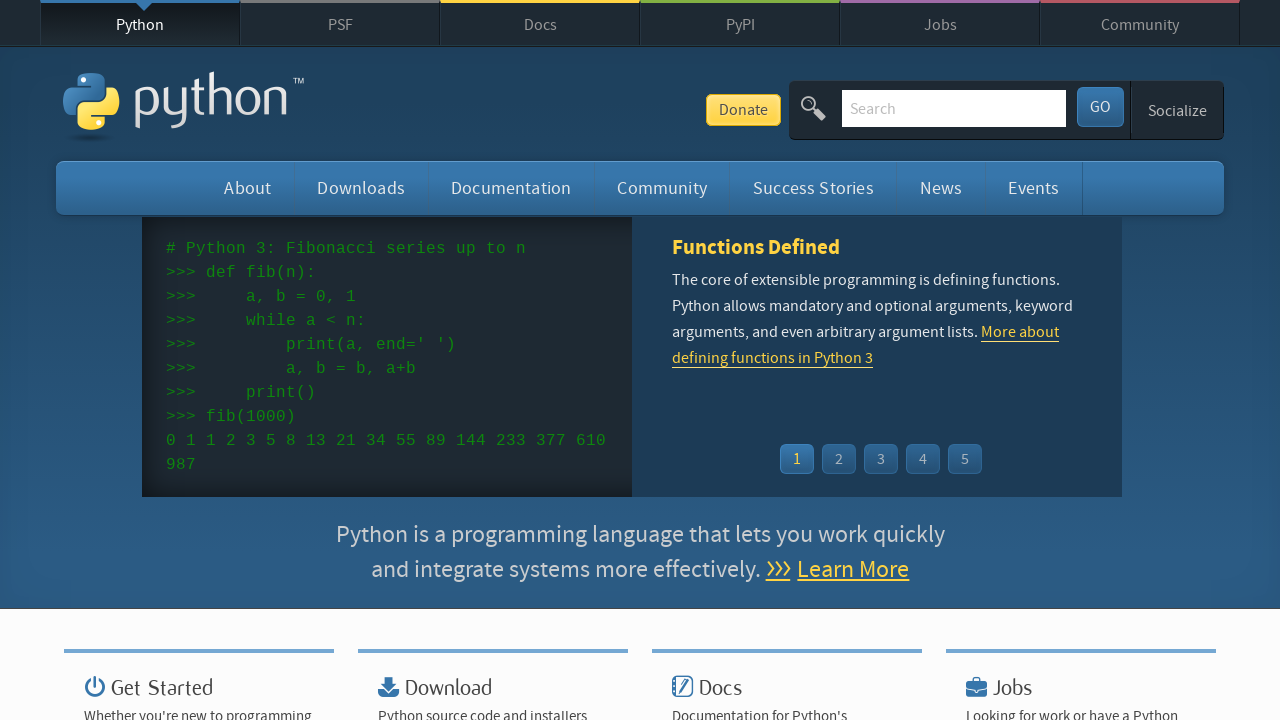